Fills out the DemoQA automation practice form with personal information including name, email, gender, phone number, date of birth, hobbies, subjects, address, and state/city selections, then submits the form.

Starting URL: https://demoqa.com/automation-practice-form

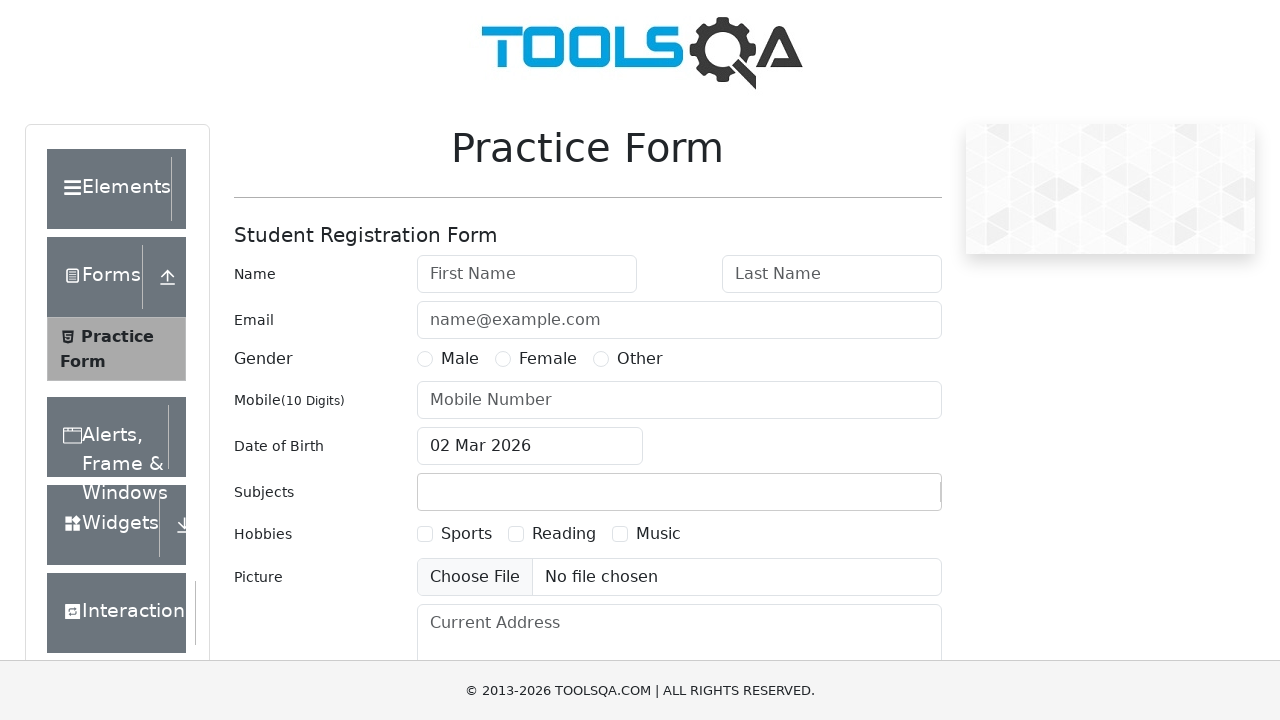

Filled first name field with 'Serje' on #firstName
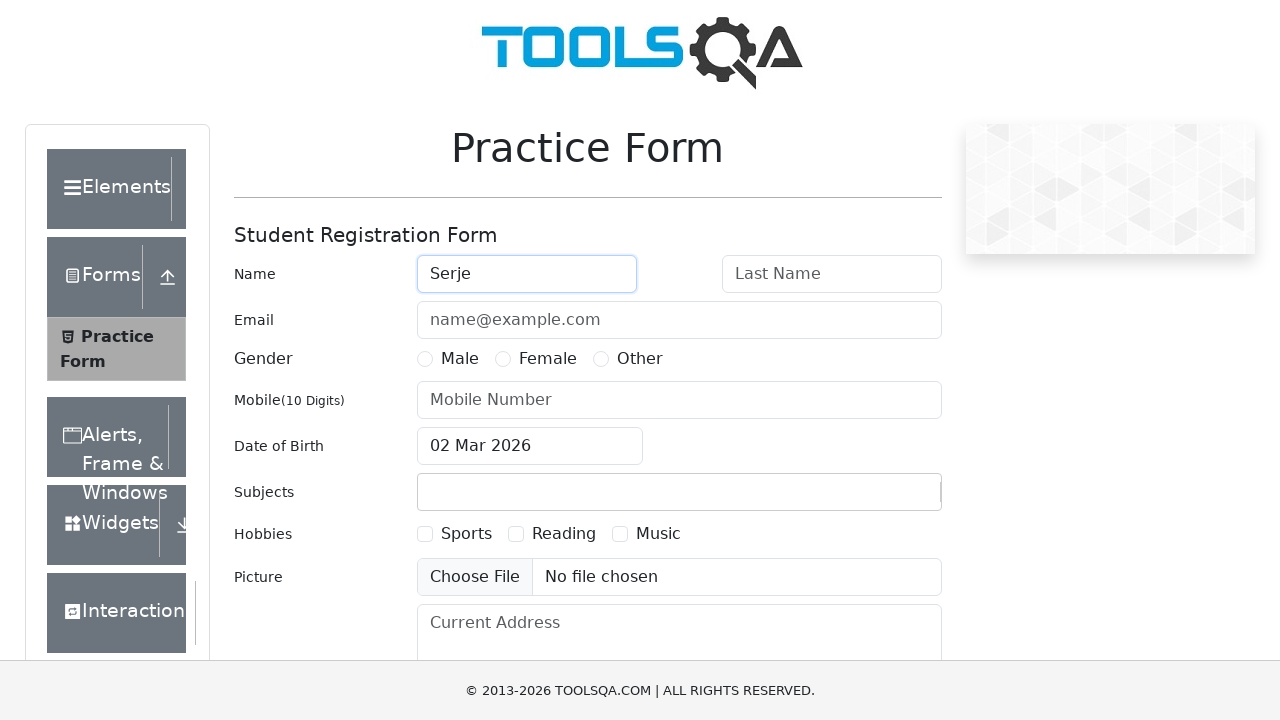

Filled last name field with 'Moroz' on #lastName
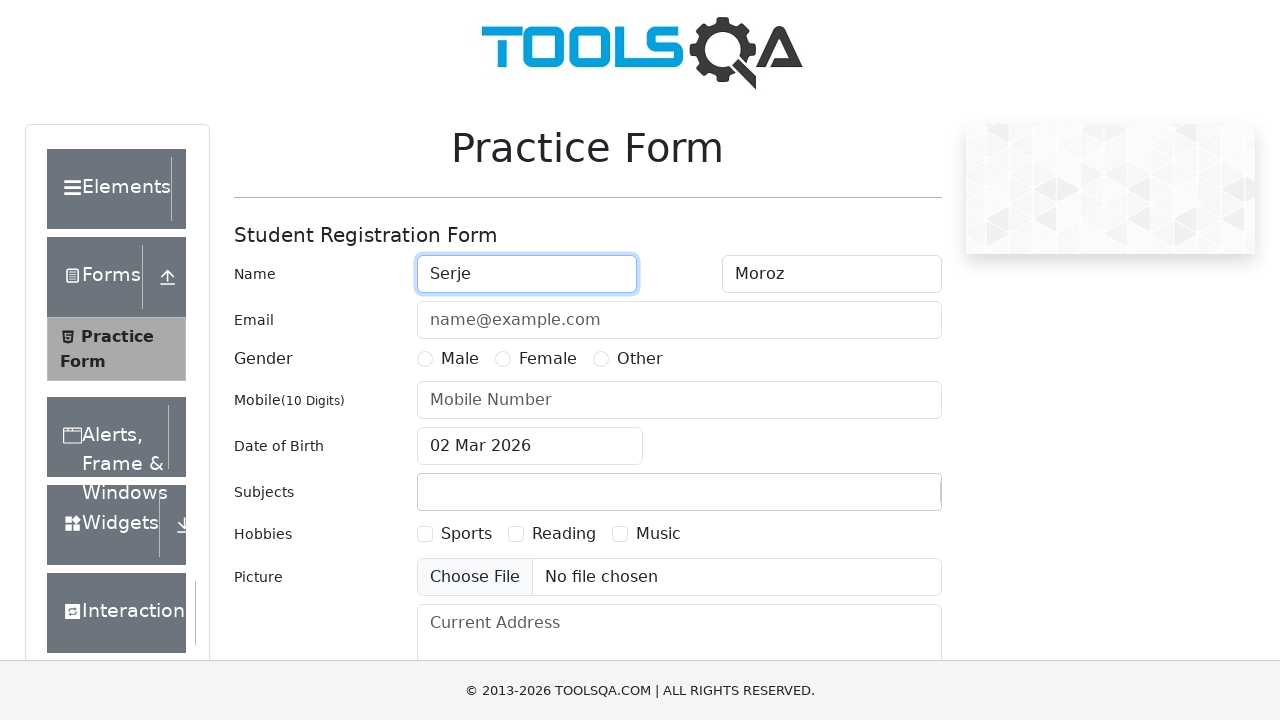

Filled email field with 'SerjeMoroz@gmail.com' on #userEmail
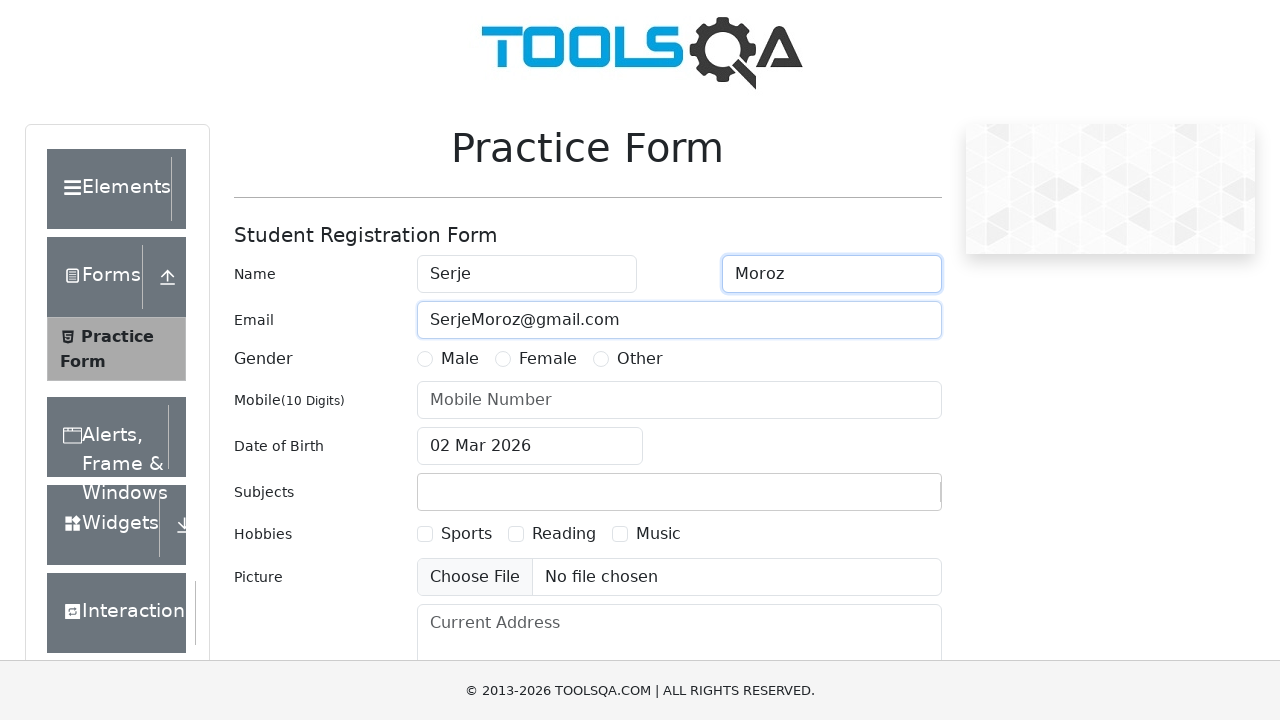

Selected Male gender option at (460, 359) on label[for='gender-radio-1']
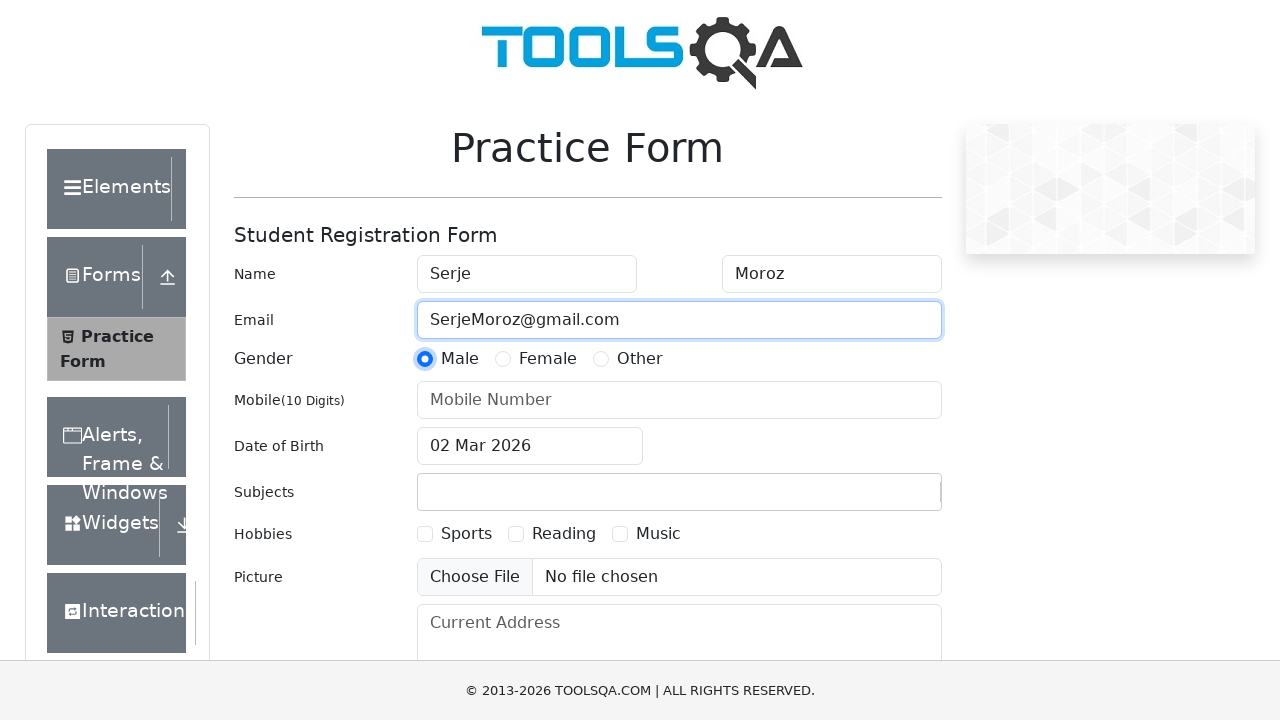

Filled phone number field with '0123456789' on #userNumber
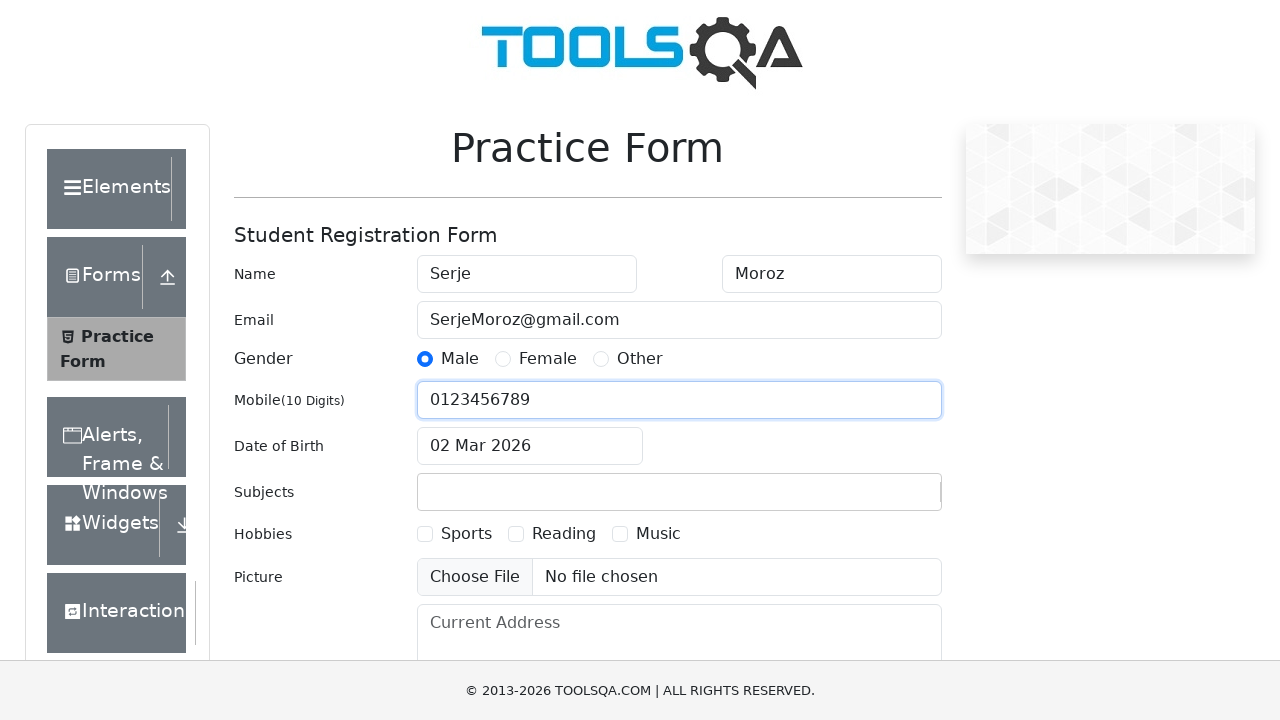

Clicked date of birth input to open date picker at (530, 446) on #dateOfBirthInput
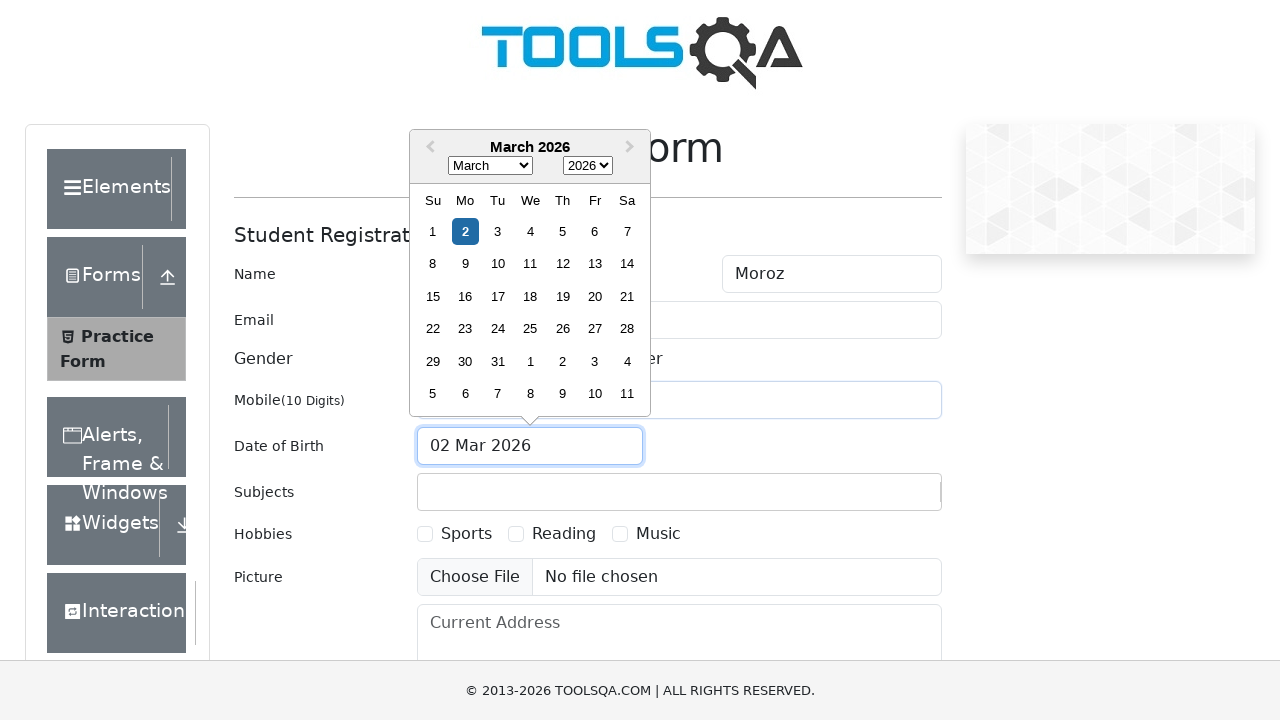

Selected August from month dropdown in date picker on .react-datepicker__month-select
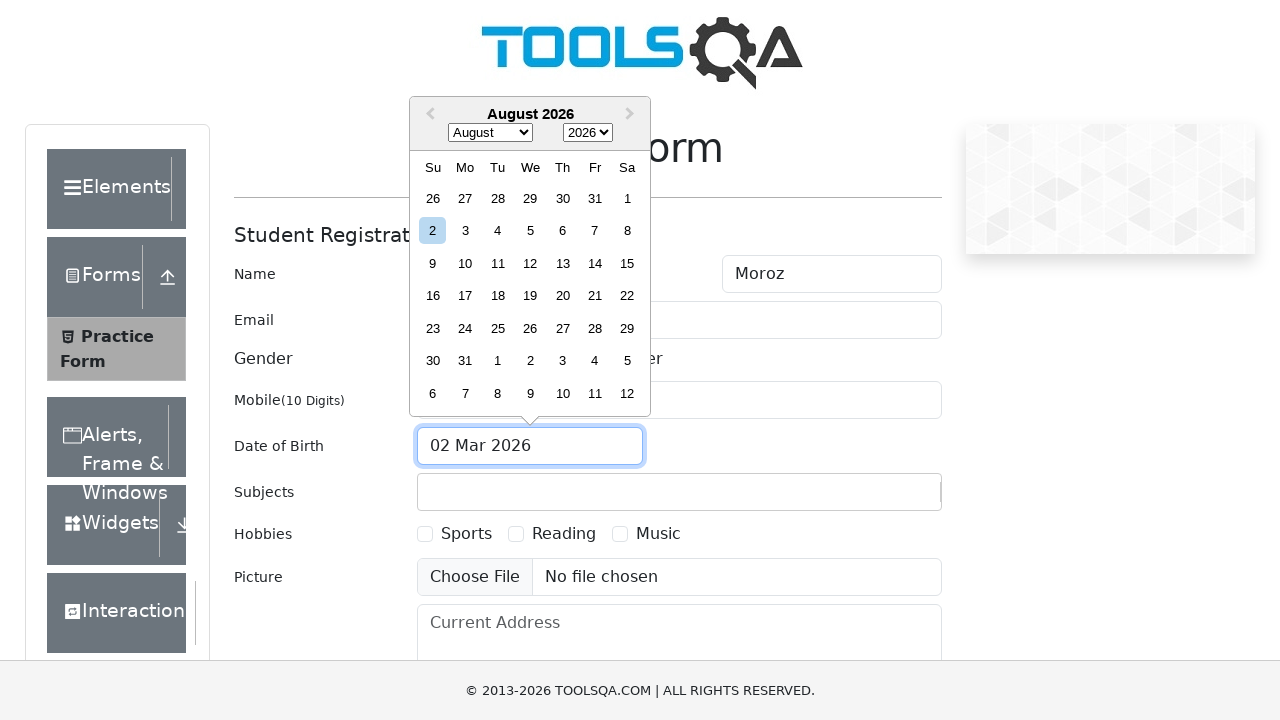

Selected 2000 from year dropdown in date picker on .react-datepicker__year-select
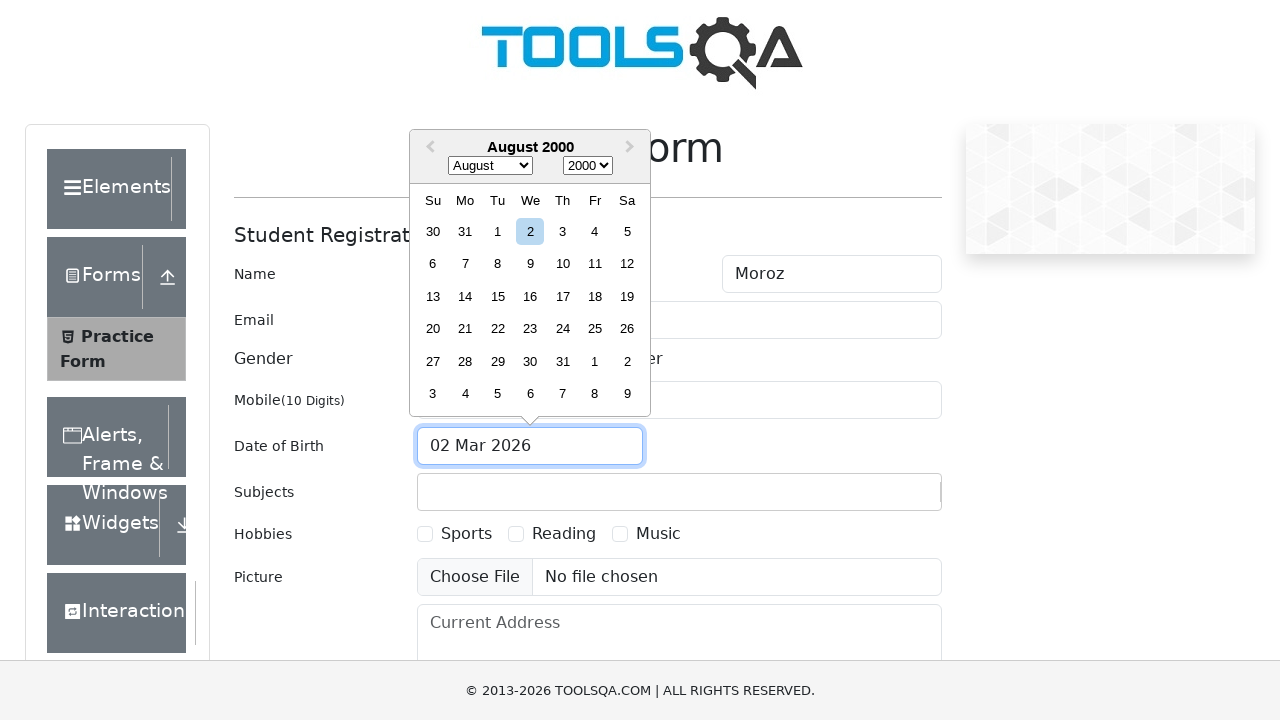

Selected 16th day from date picker at (530, 296) on .react-datepicker__day--016:not(.react-datepicker__day--outside-month)
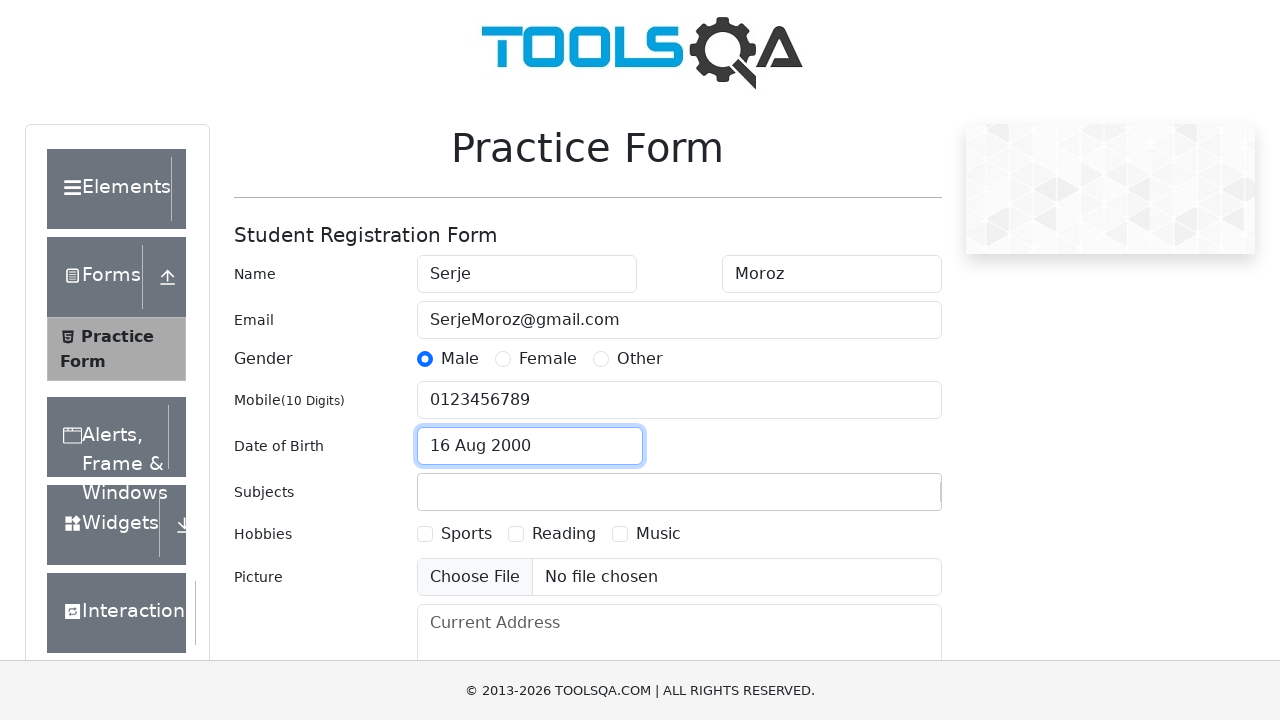

Selected Music hobby checkbox at (658, 534) on label[for='hobbies-checkbox-3']
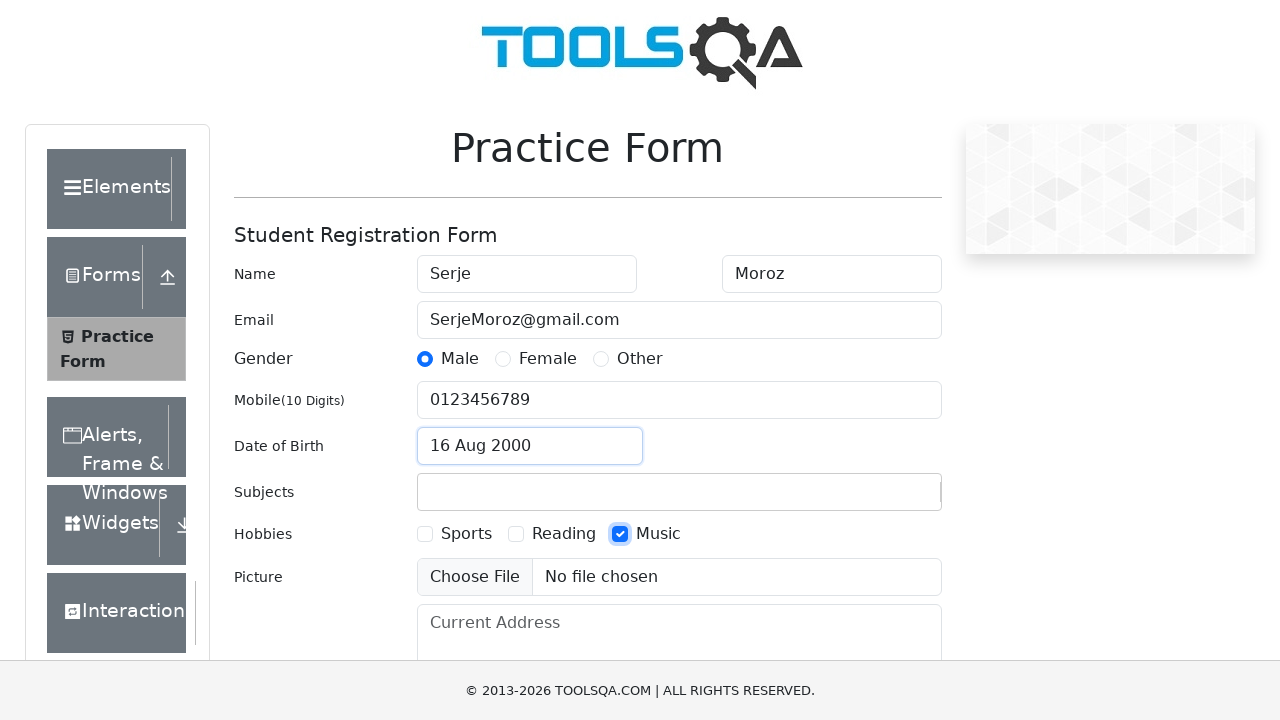

Filled subjects input field with 'English' on #subjectsInput
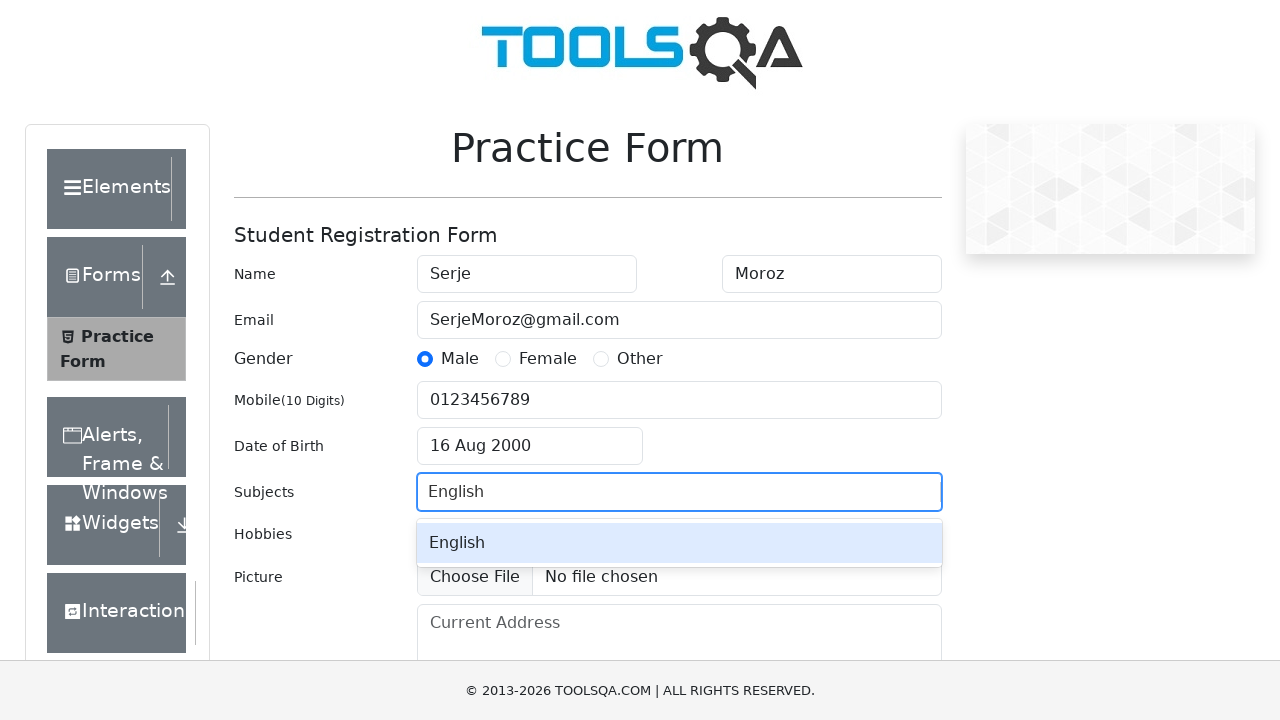

Pressed Enter to confirm subject selection on #subjectsInput
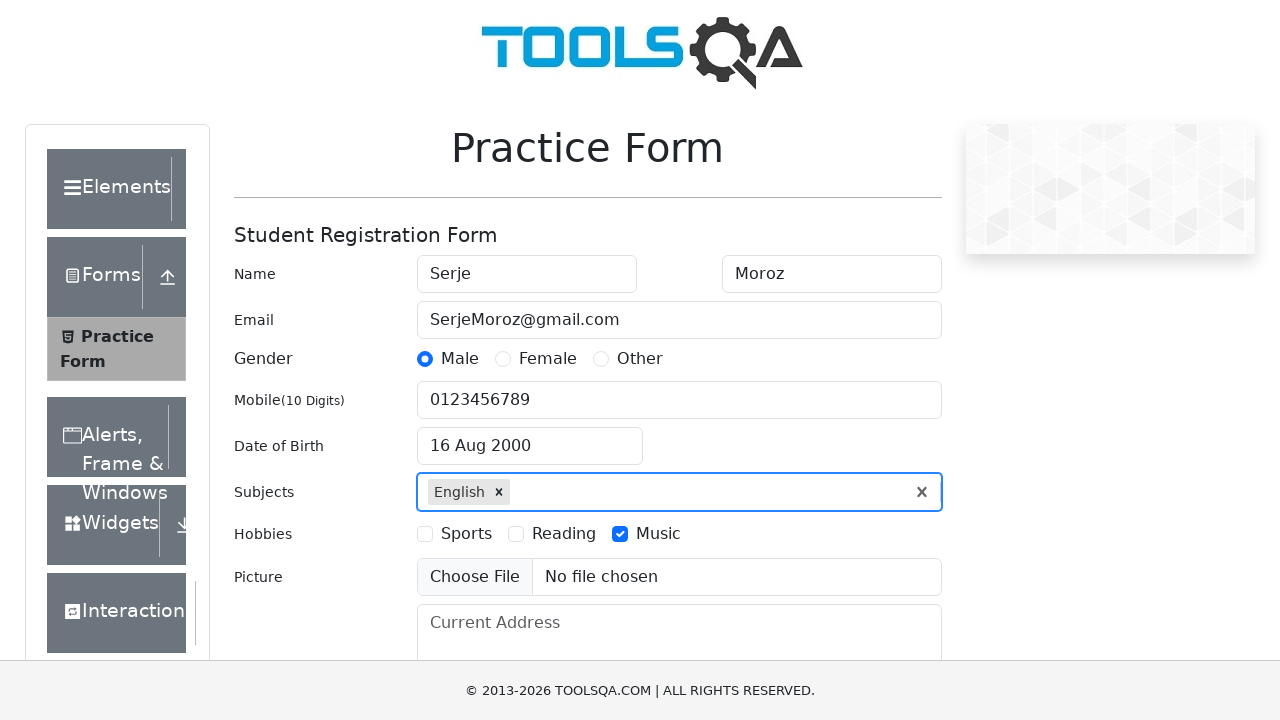

Filled current address field with 'Пушкина колотушкина 54' on #currentAddress
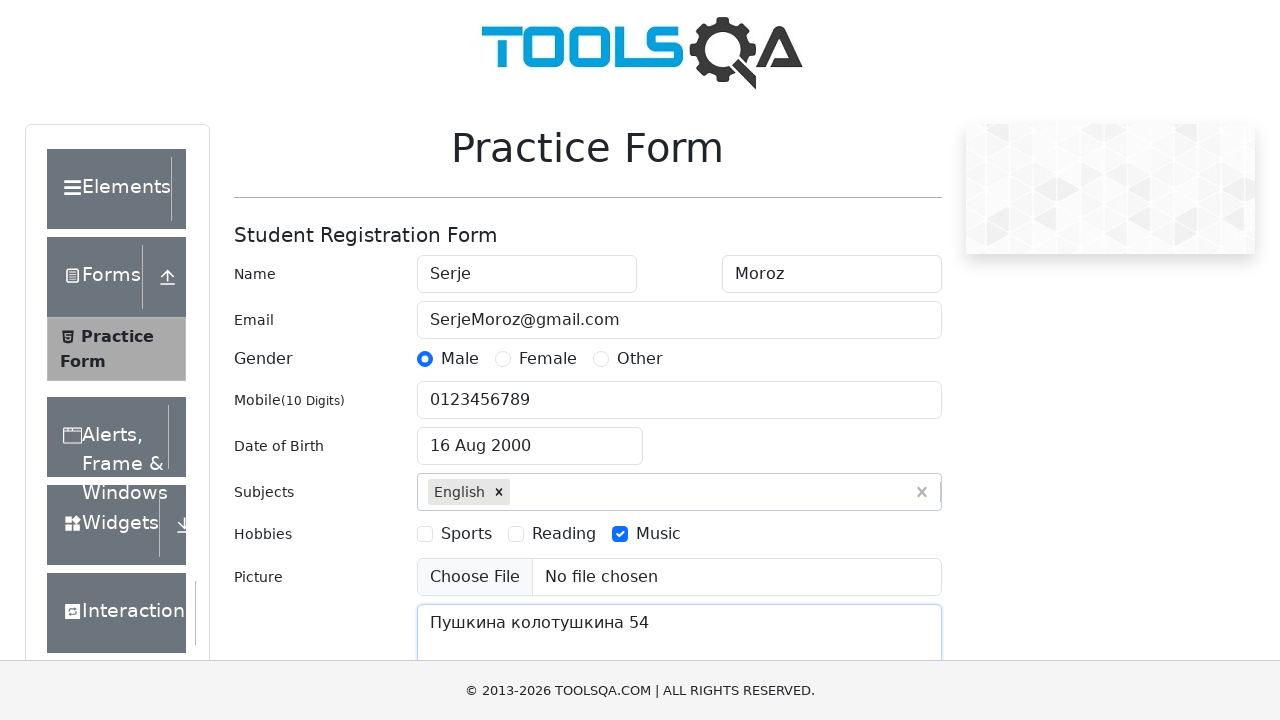

Clicked state dropdown to open options at (527, 437) on #state
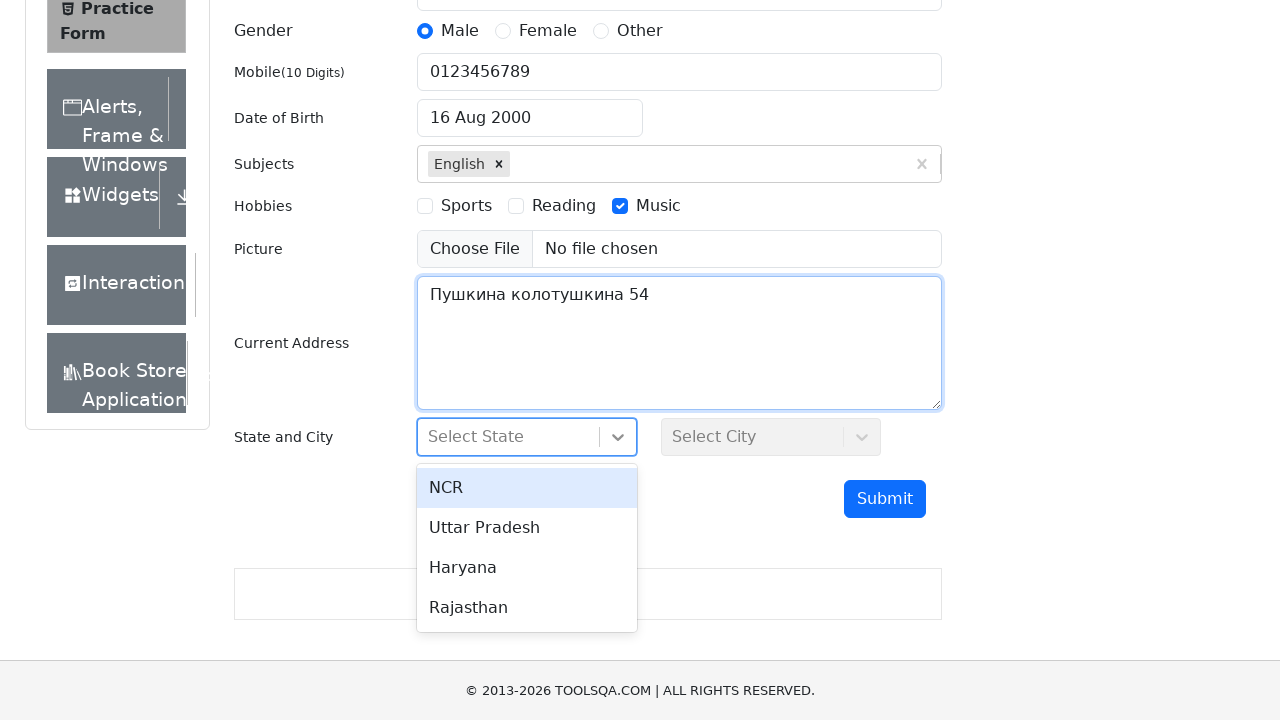

Selected NCR from state dropdown at (527, 488) on #react-select-3-option-0
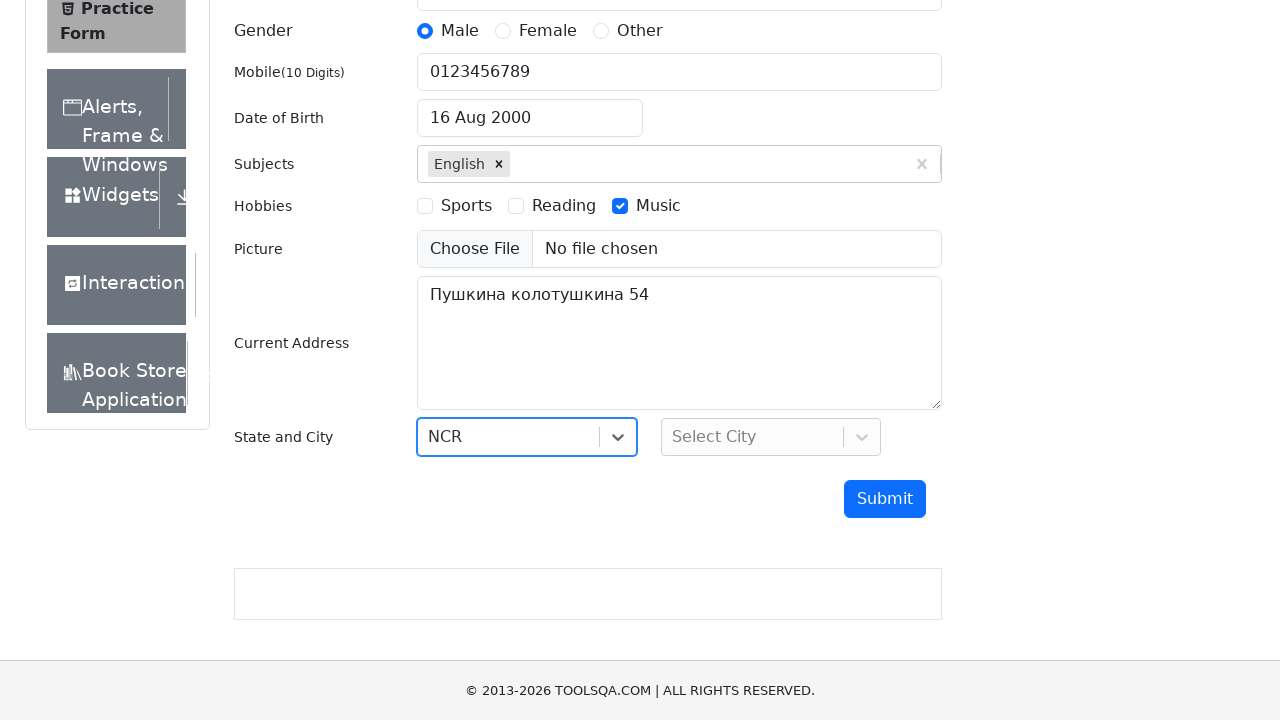

Clicked city dropdown to open options at (771, 437) on #city
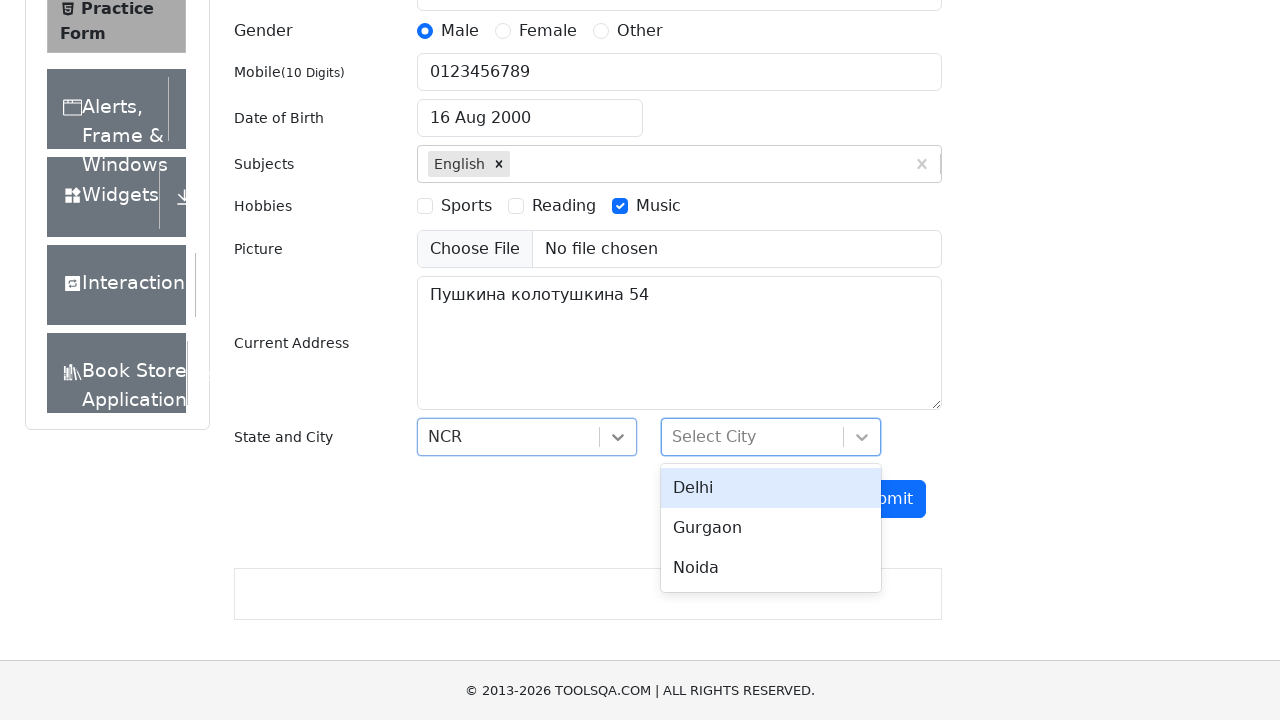

Selected Gurgaon from city dropdown at (771, 528) on #react-select-4-option-1
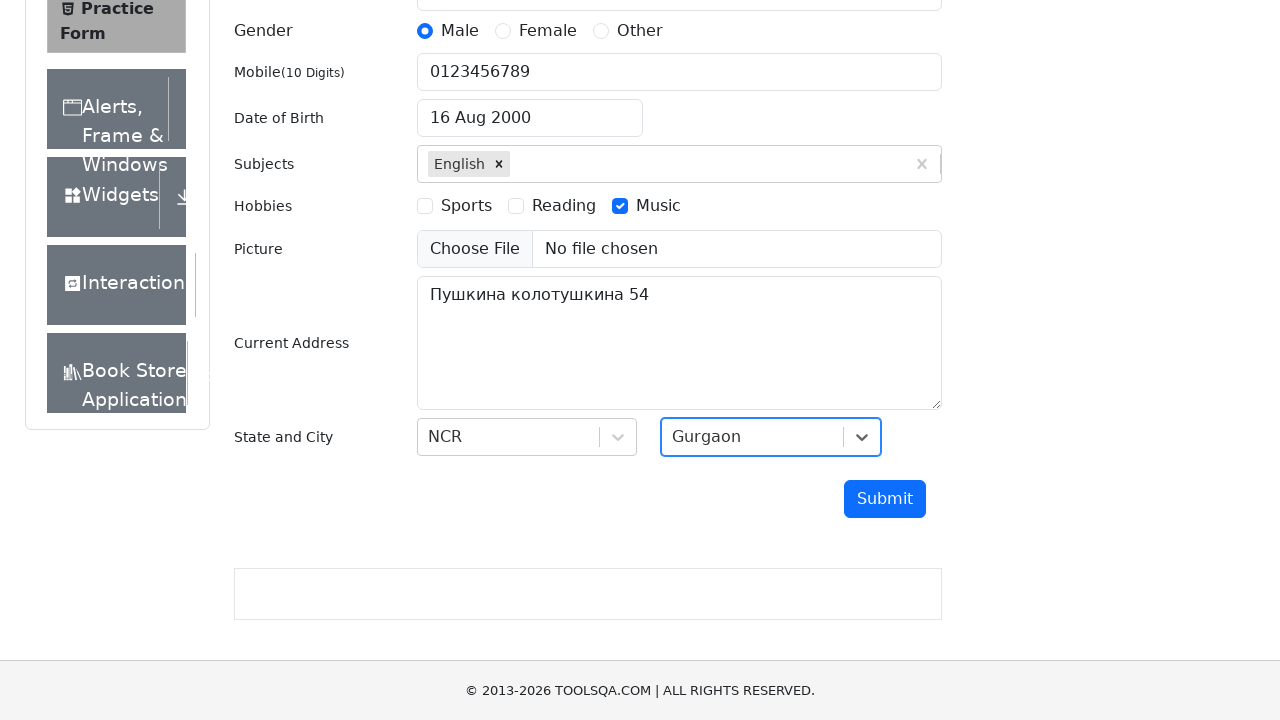

Clicked submit button to submit the form at (885, 499) on #submit
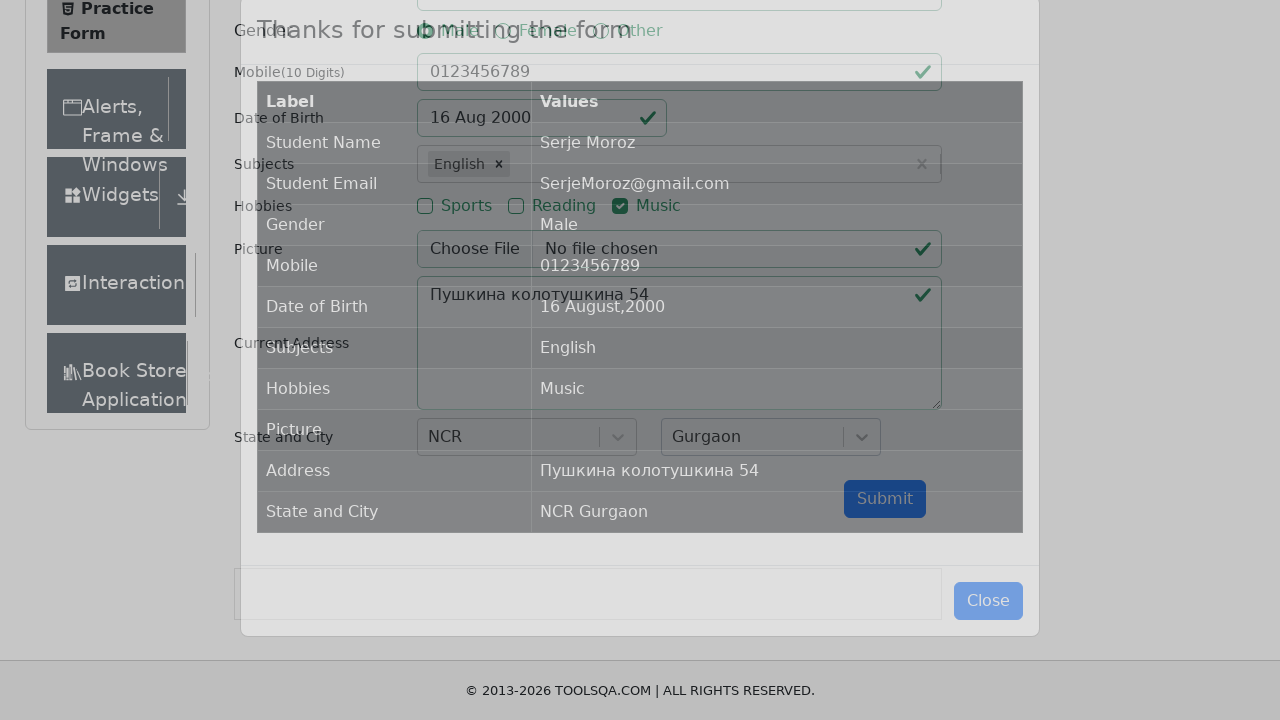

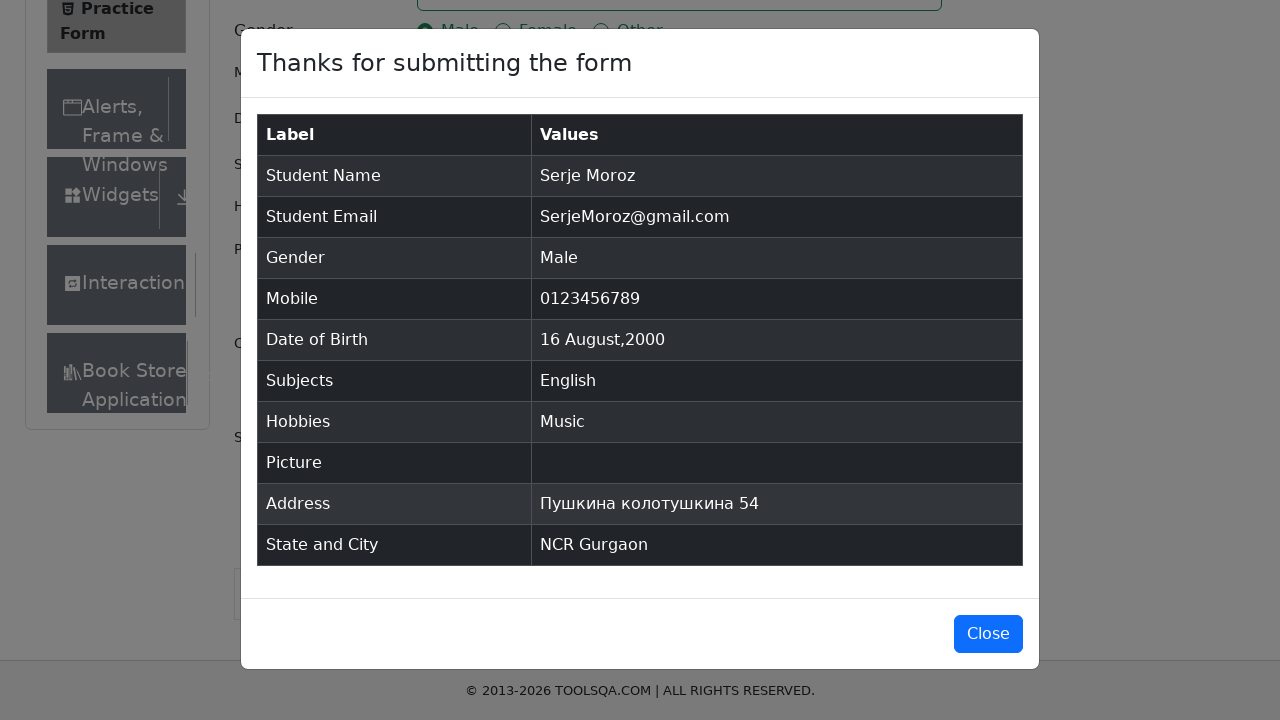